Navigates to a dummy website and clicks all checkboxes on the page sequentially

Starting URL: https://automationbysqatools.blogspot.com/2021/05/dummy-website.html

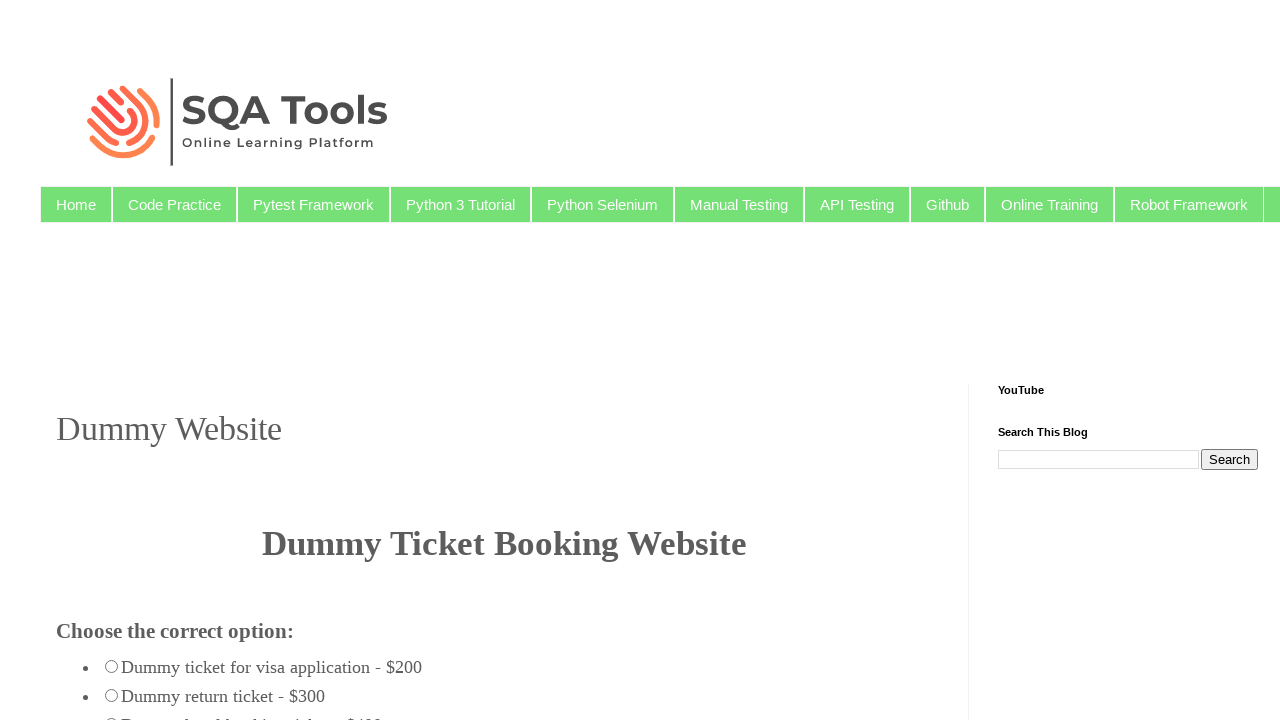

Navigated to dummy website
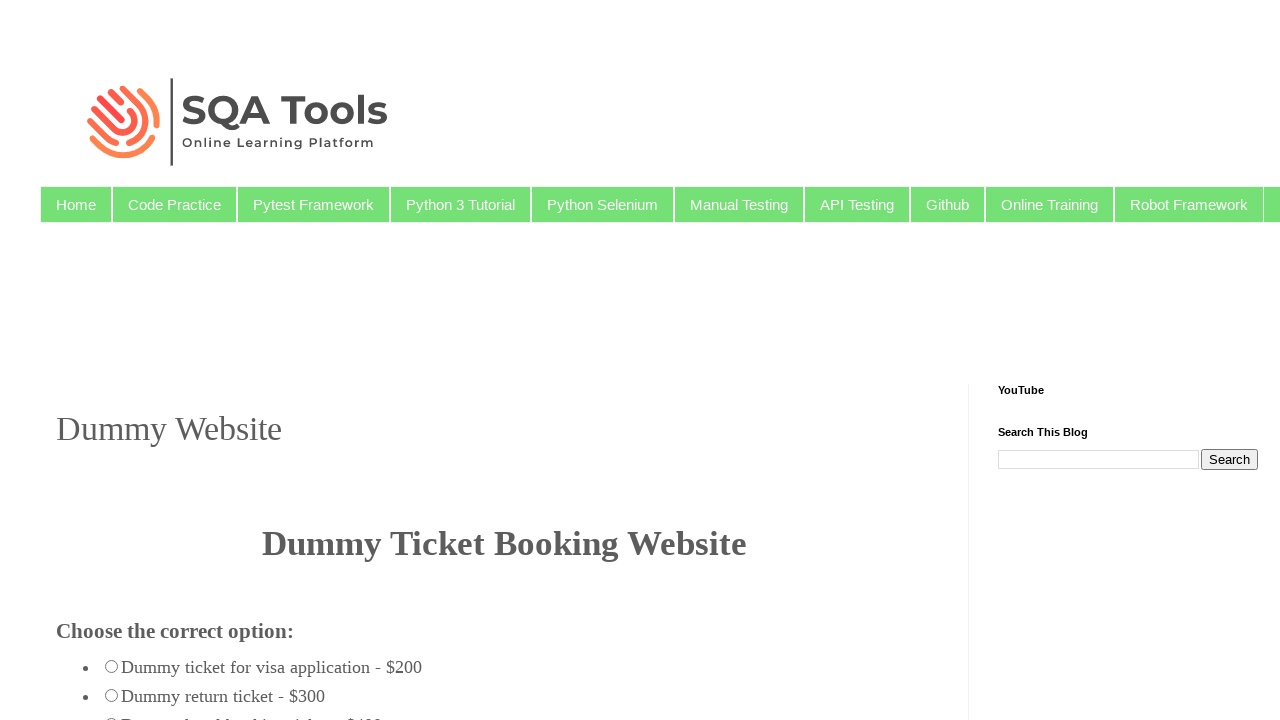

Located all checkboxes on the page
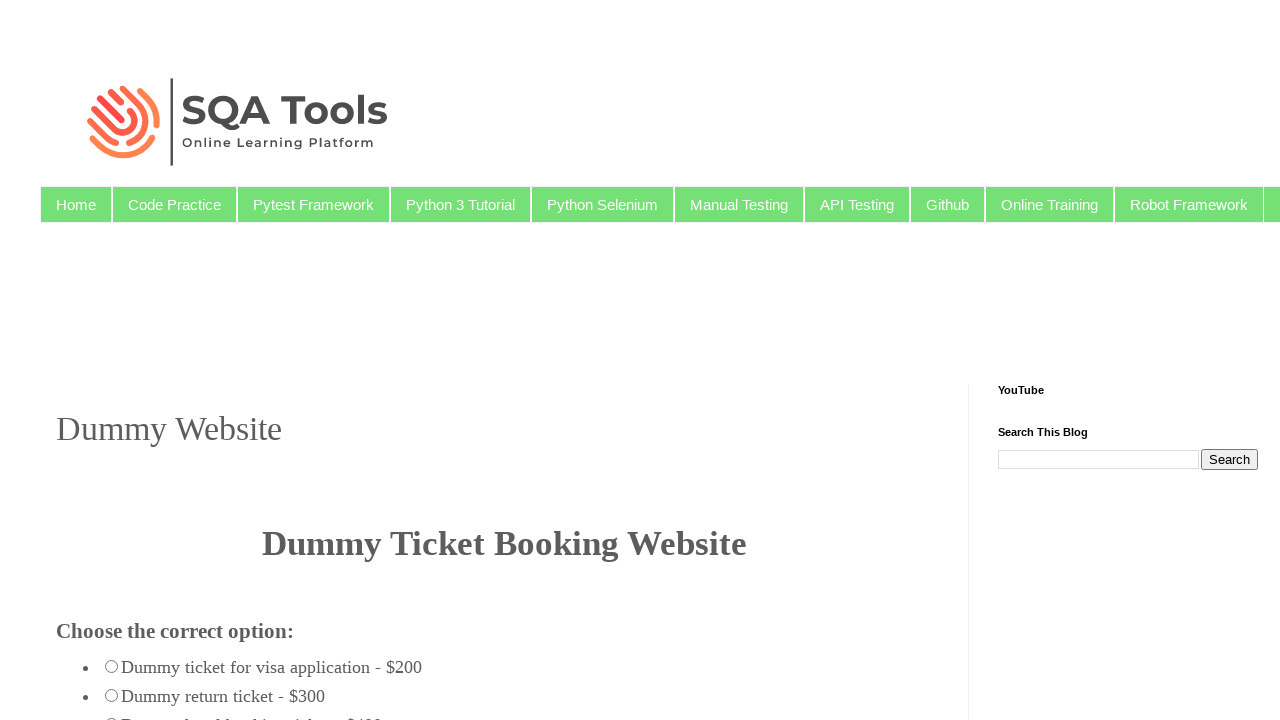

Clicked a checkbox at (76, 360) on input[type='checkbox'] >> nth=0
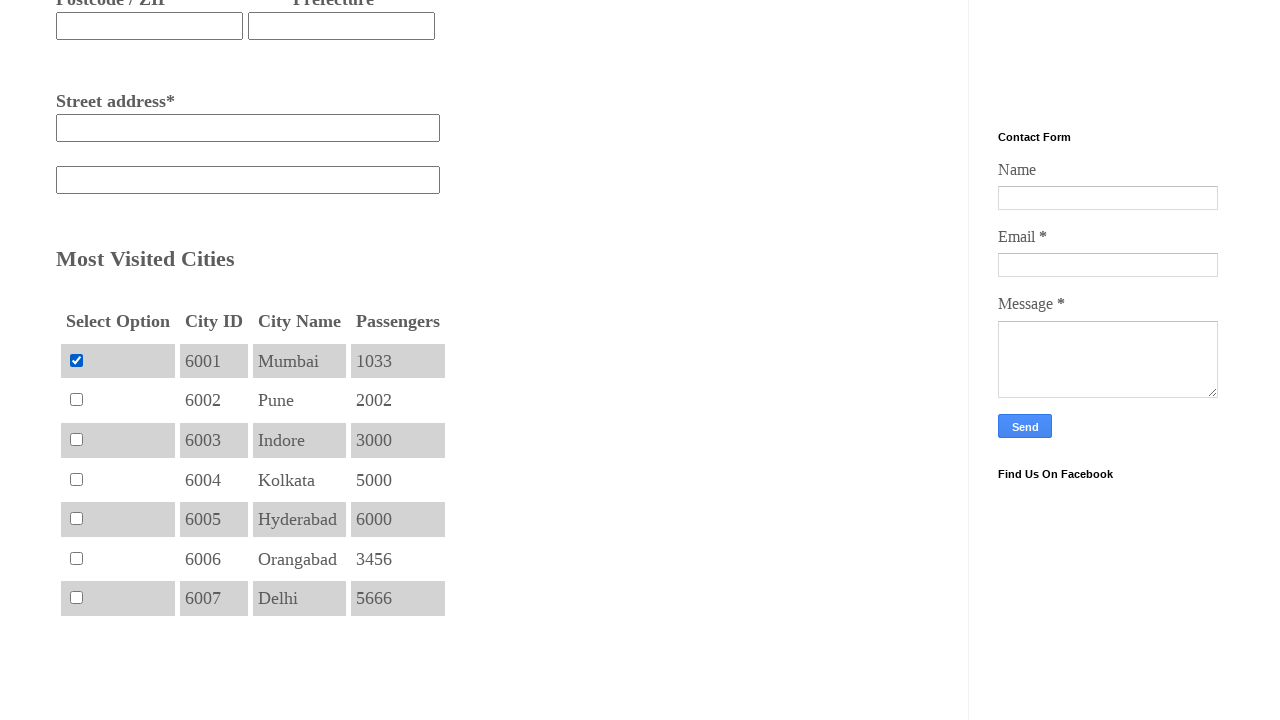

Waited 500ms for visibility
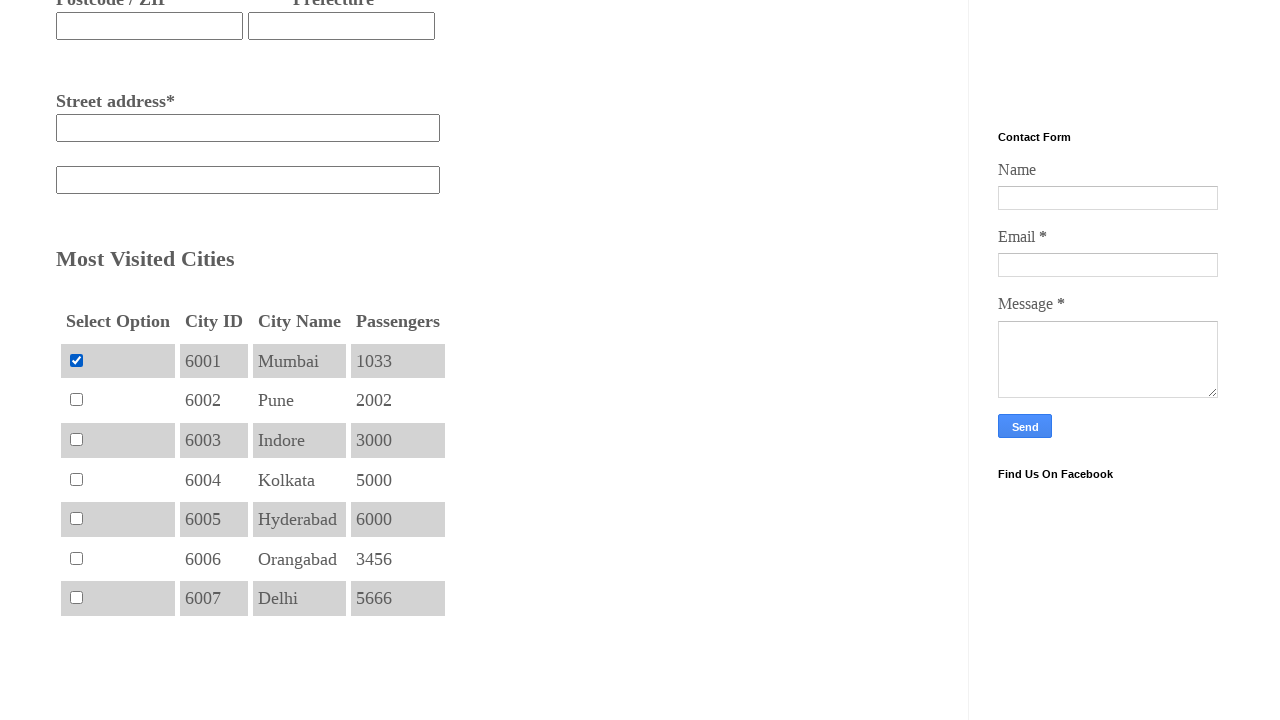

Clicked a checkbox at (76, 400) on input[type='checkbox'] >> nth=1
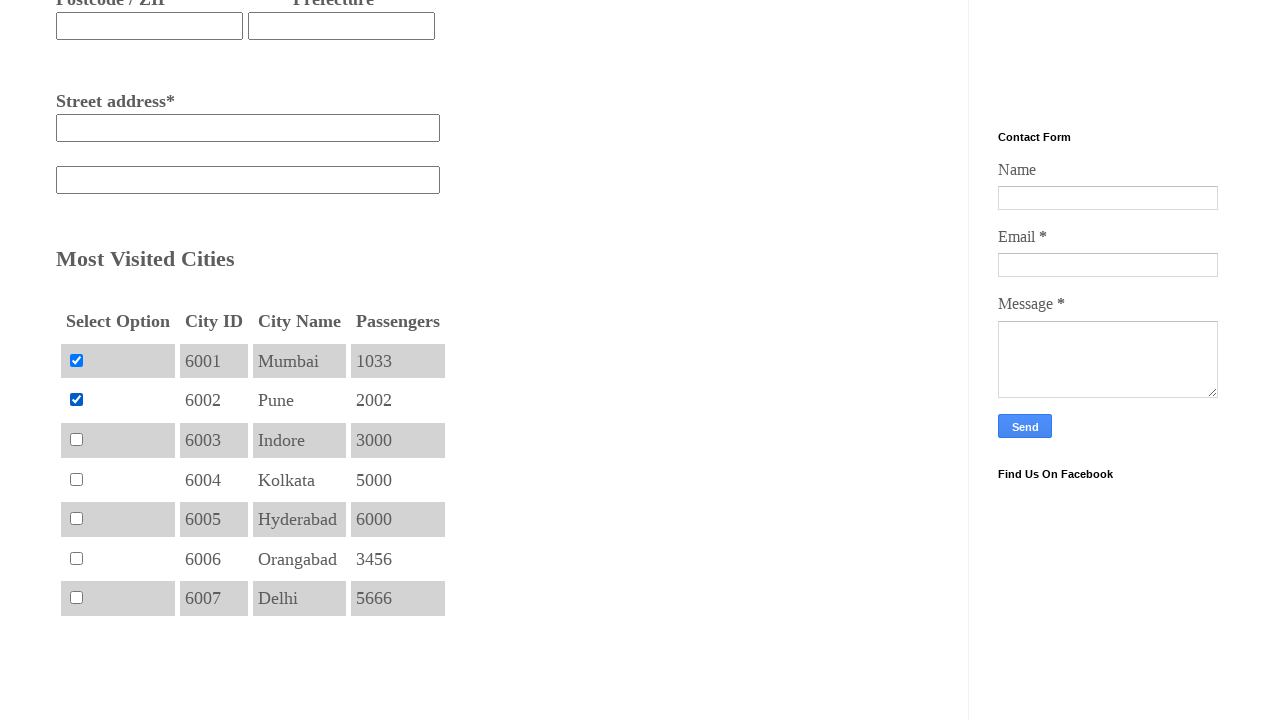

Waited 500ms for visibility
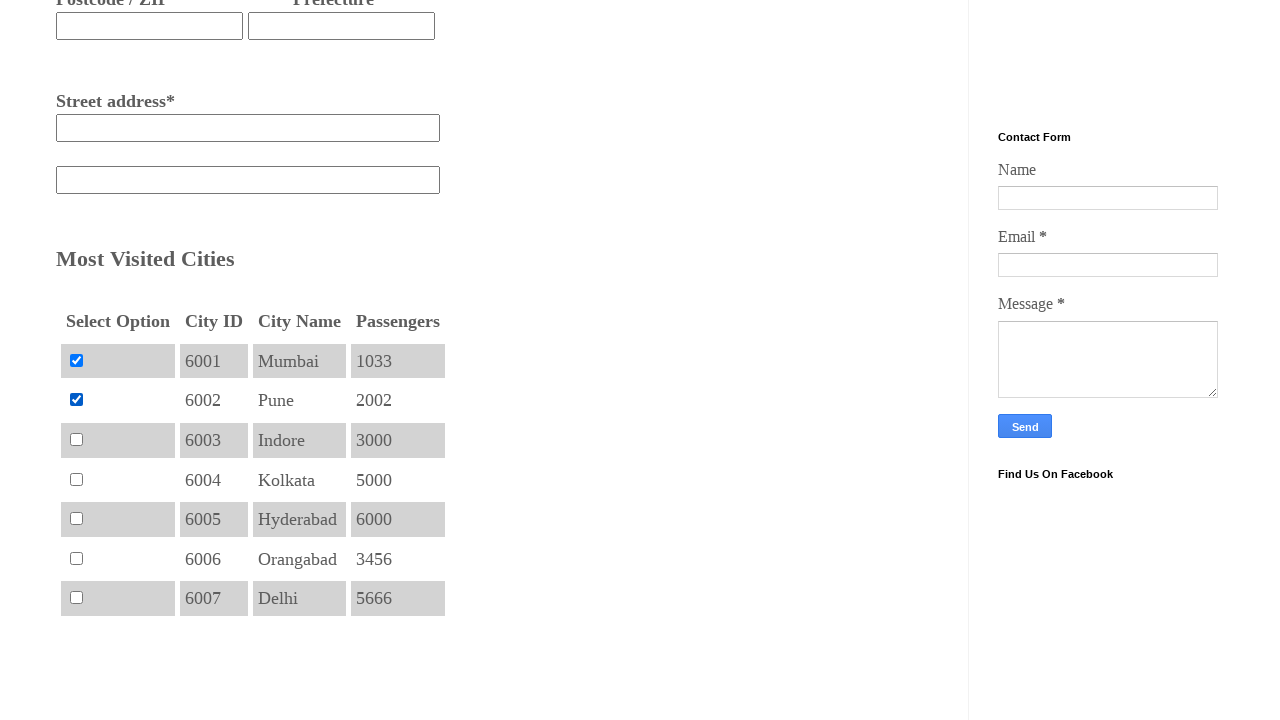

Clicked a checkbox at (76, 439) on input[type='checkbox'] >> nth=2
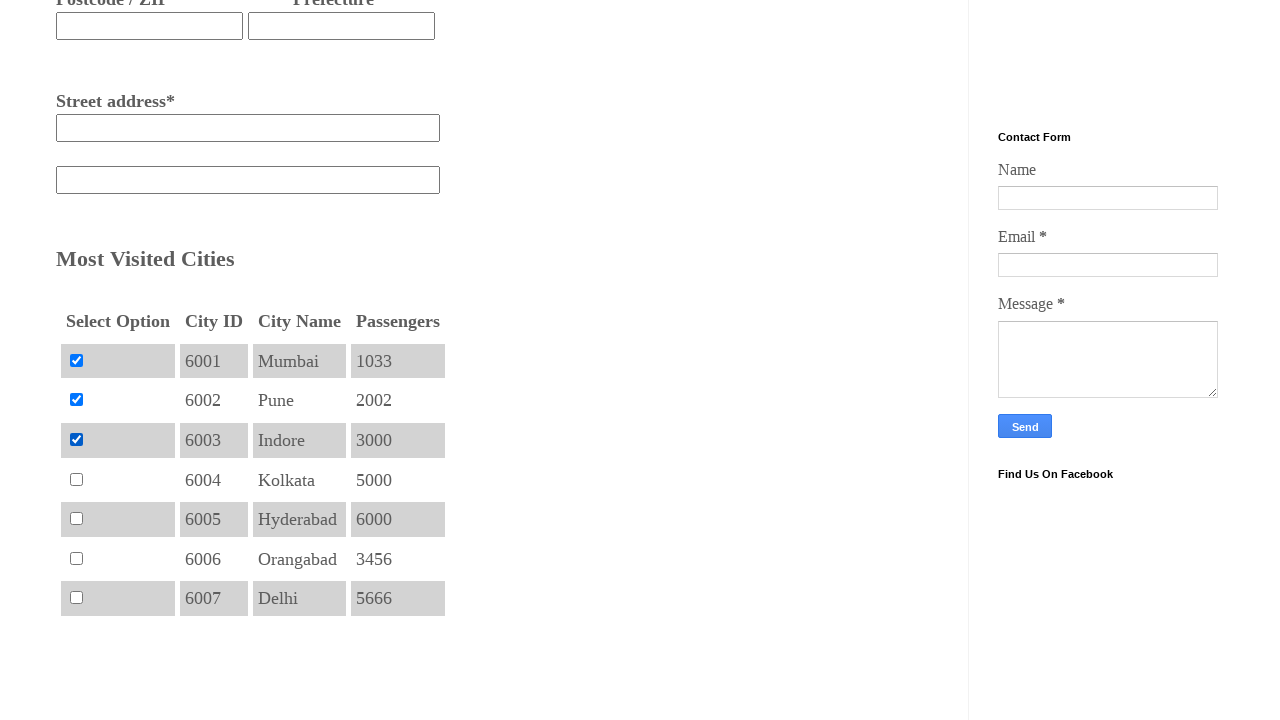

Waited 500ms for visibility
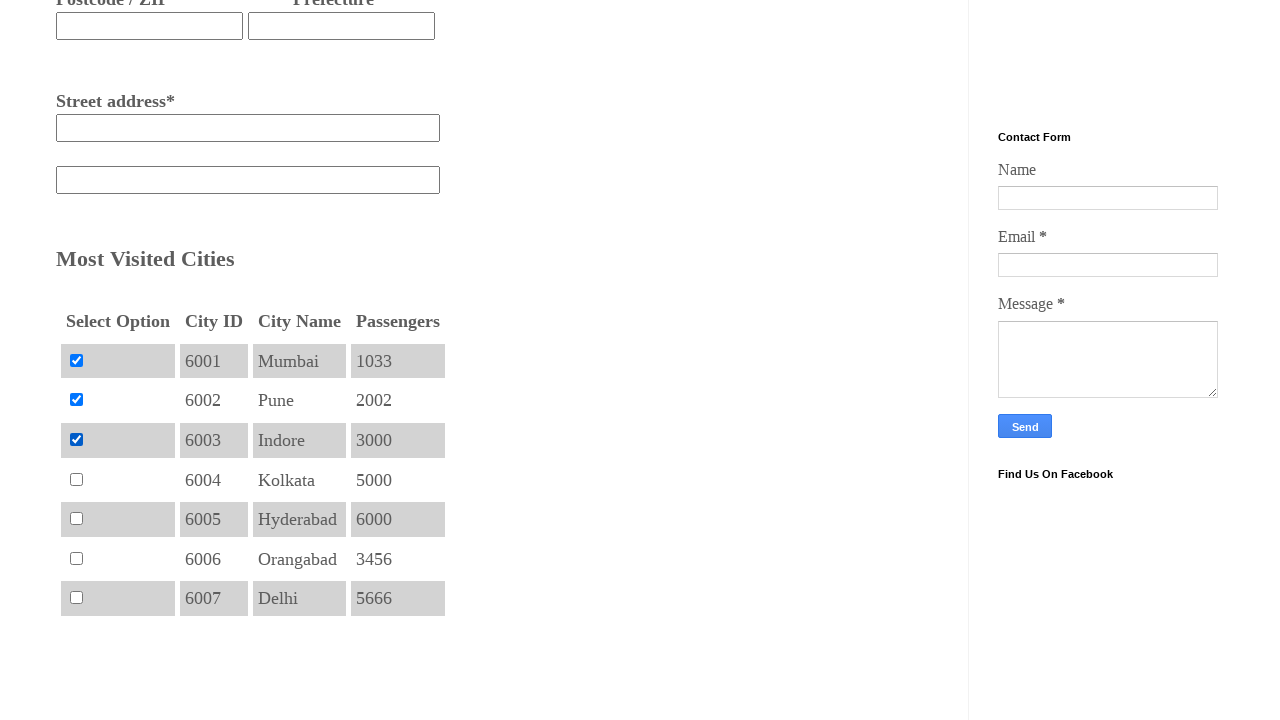

Clicked a checkbox at (76, 479) on input[type='checkbox'] >> nth=3
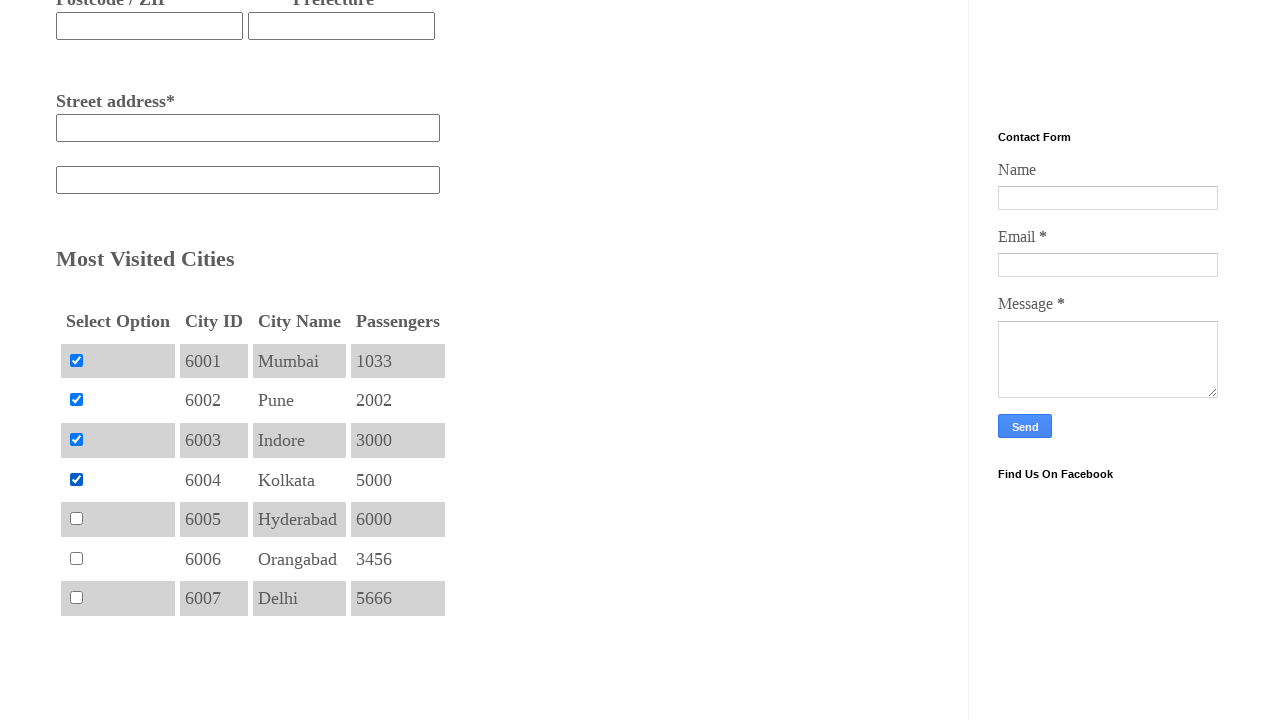

Waited 500ms for visibility
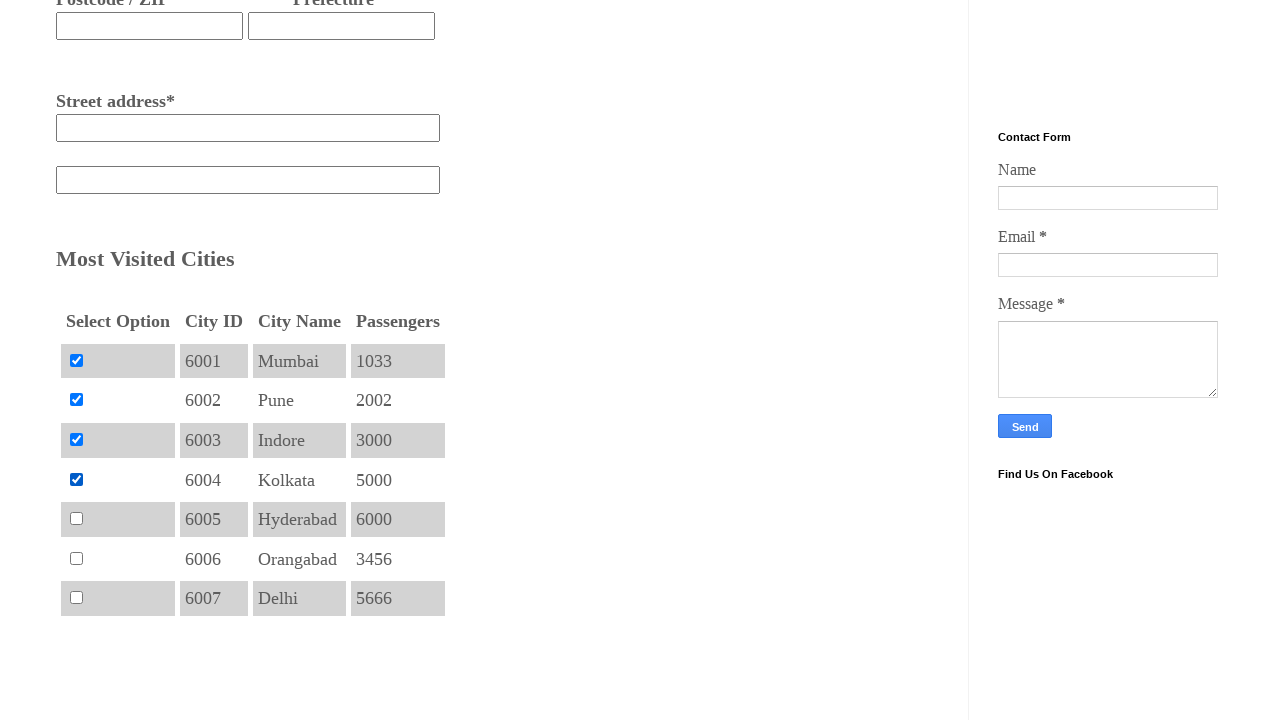

Clicked a checkbox at (76, 519) on input[type='checkbox'] >> nth=4
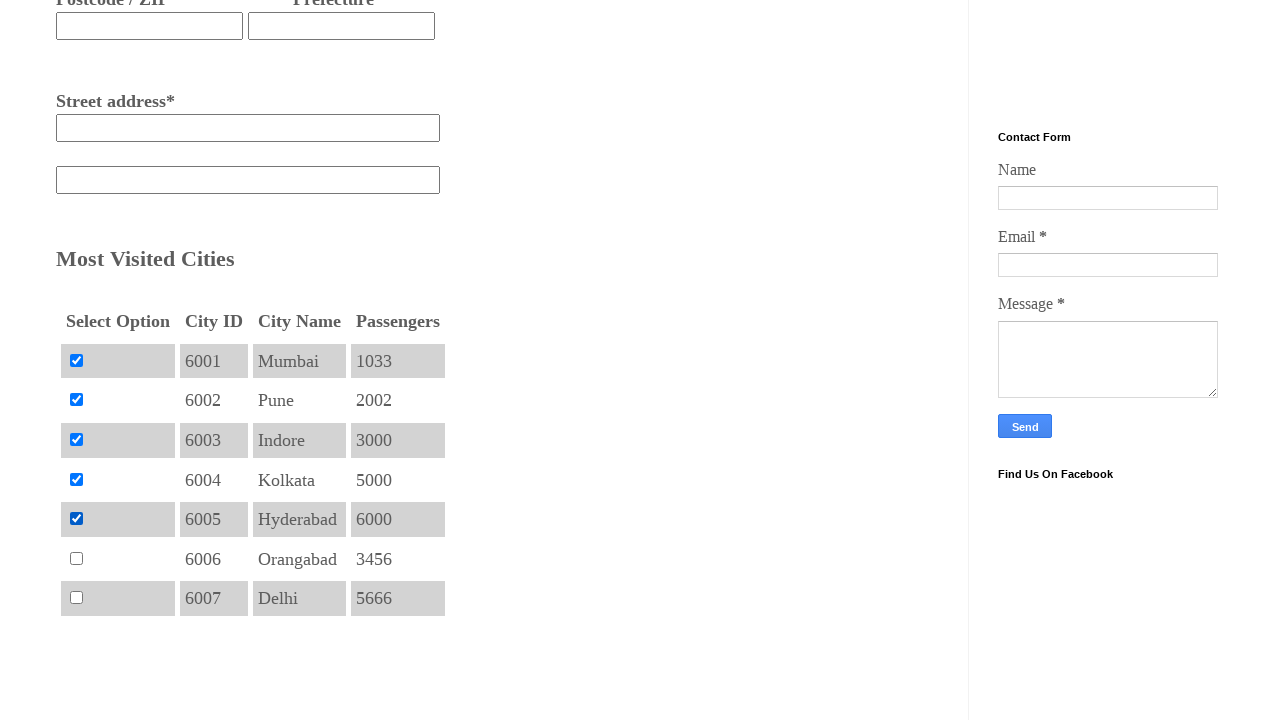

Waited 500ms for visibility
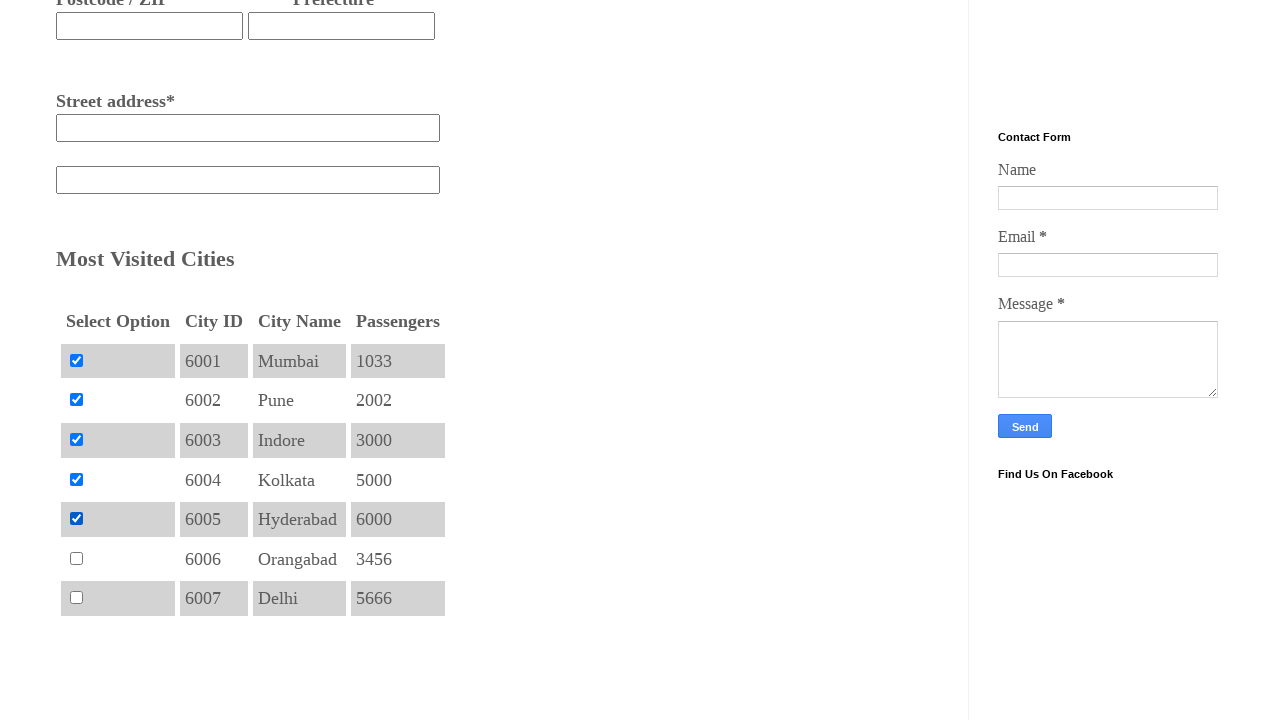

Clicked a checkbox at (76, 558) on input[type='checkbox'] >> nth=5
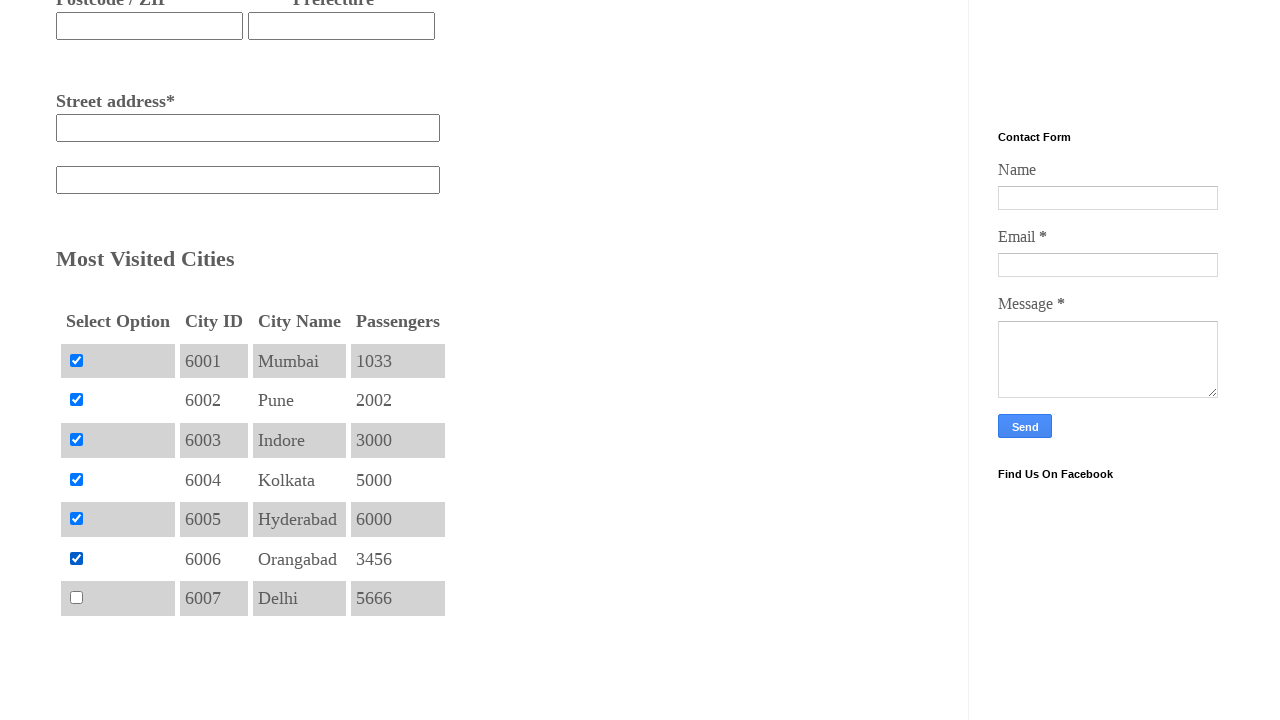

Waited 500ms for visibility
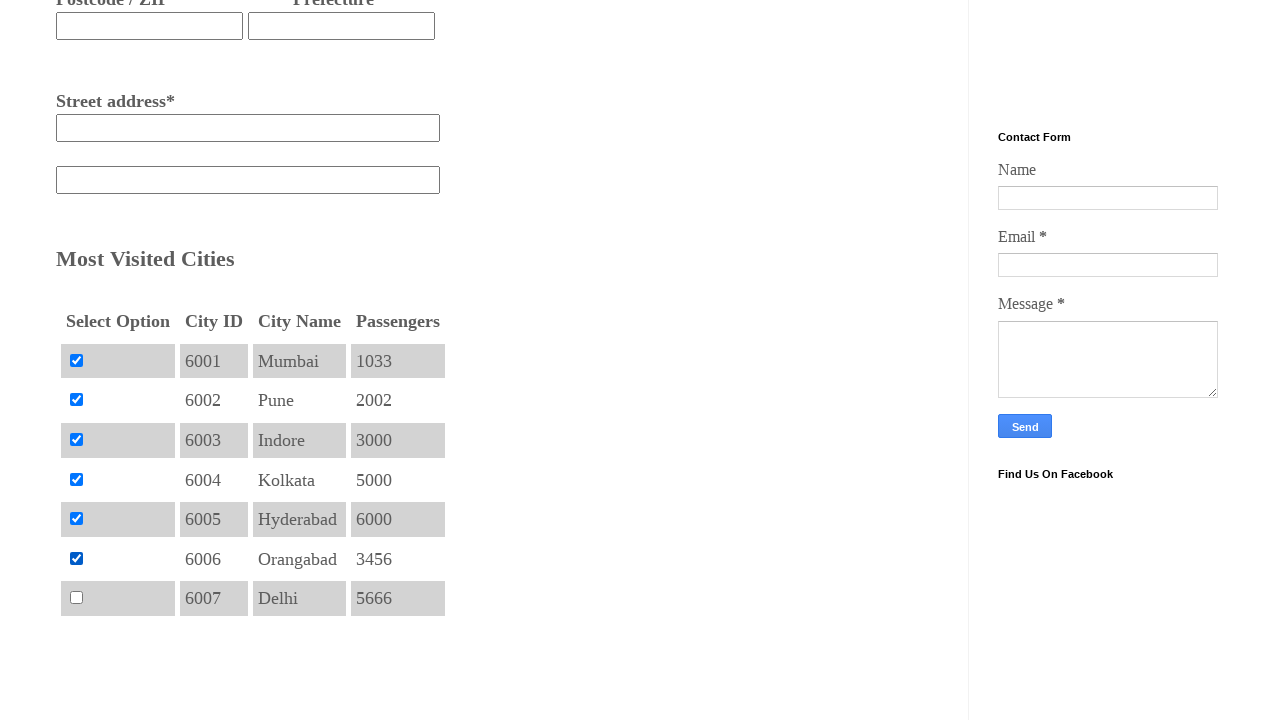

Clicked a checkbox at (76, 598) on input[type='checkbox'] >> nth=6
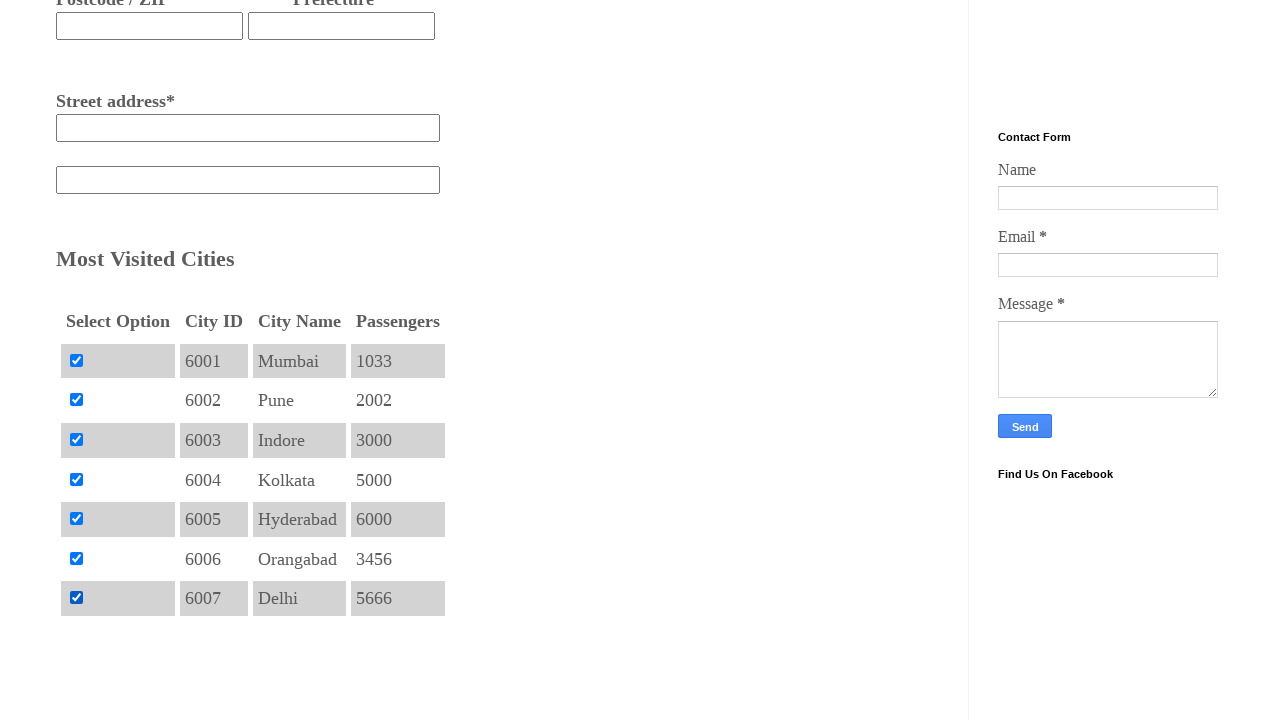

Waited 500ms for visibility
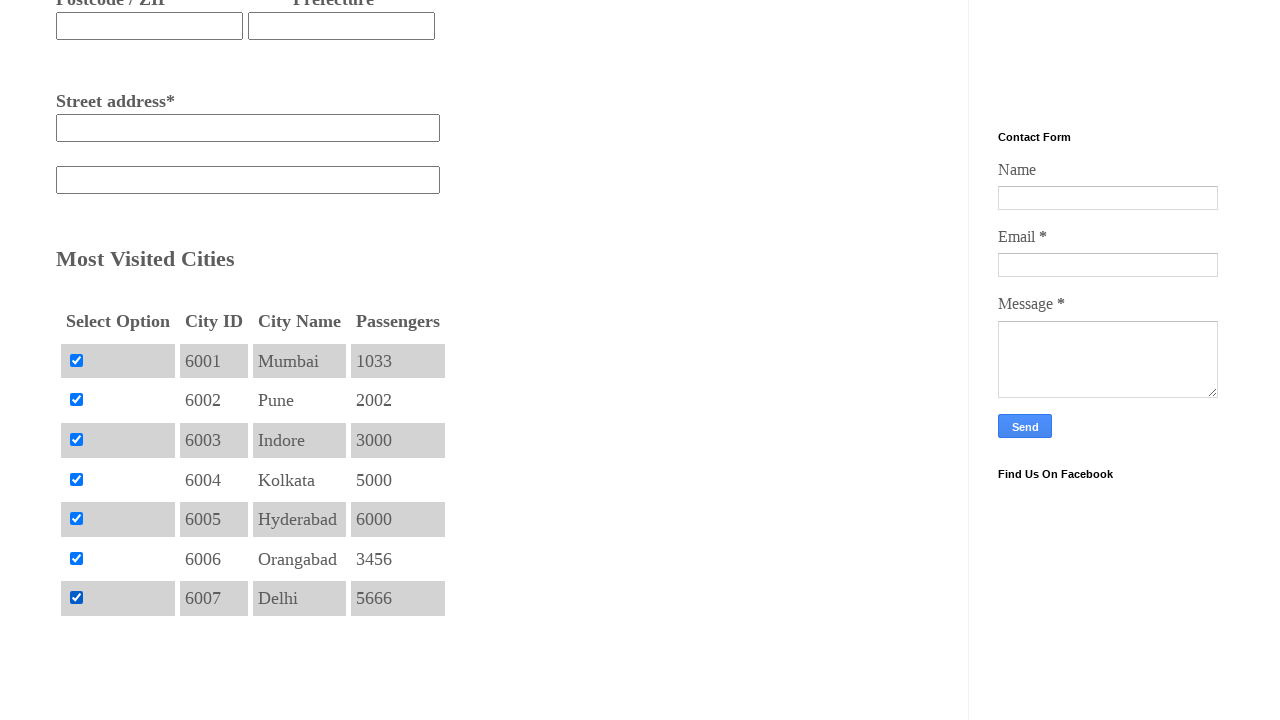

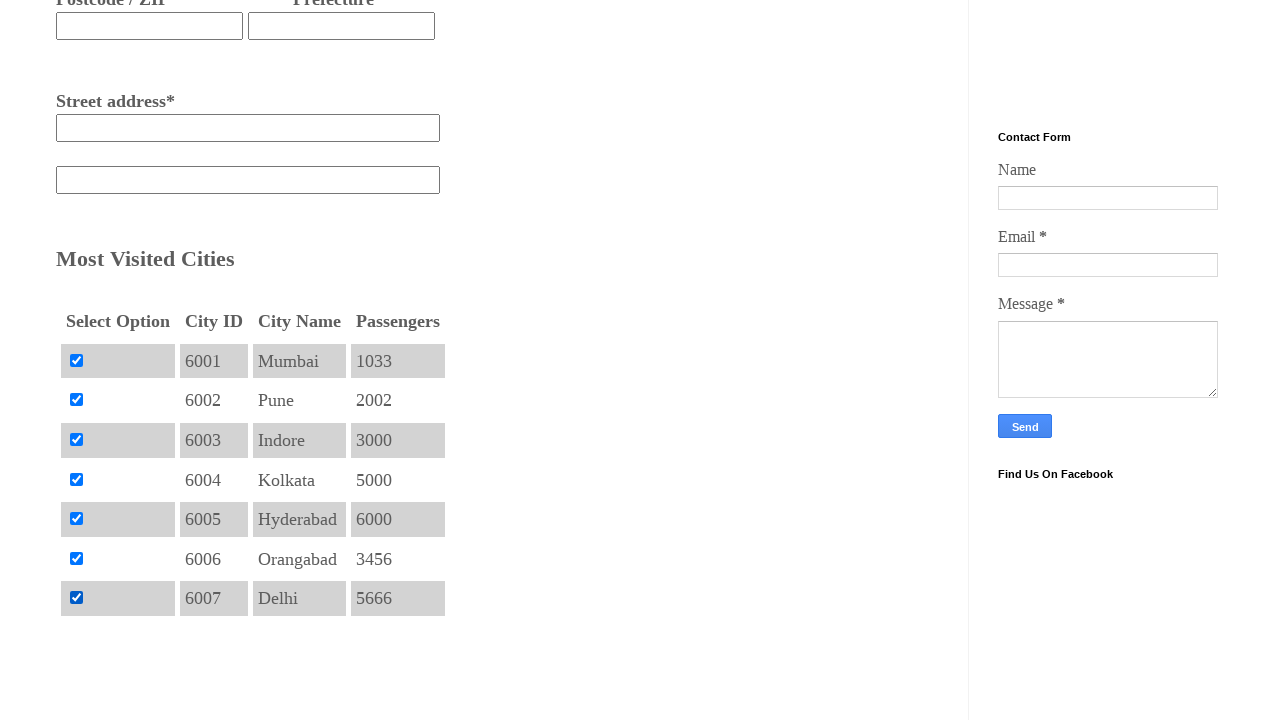